Navigates to JPL Space image page and clicks the full image button to view the featured Mars image

Starting URL: https://data-class-jpl-space.s3.amazonaws.com/JPL_Space/index.html

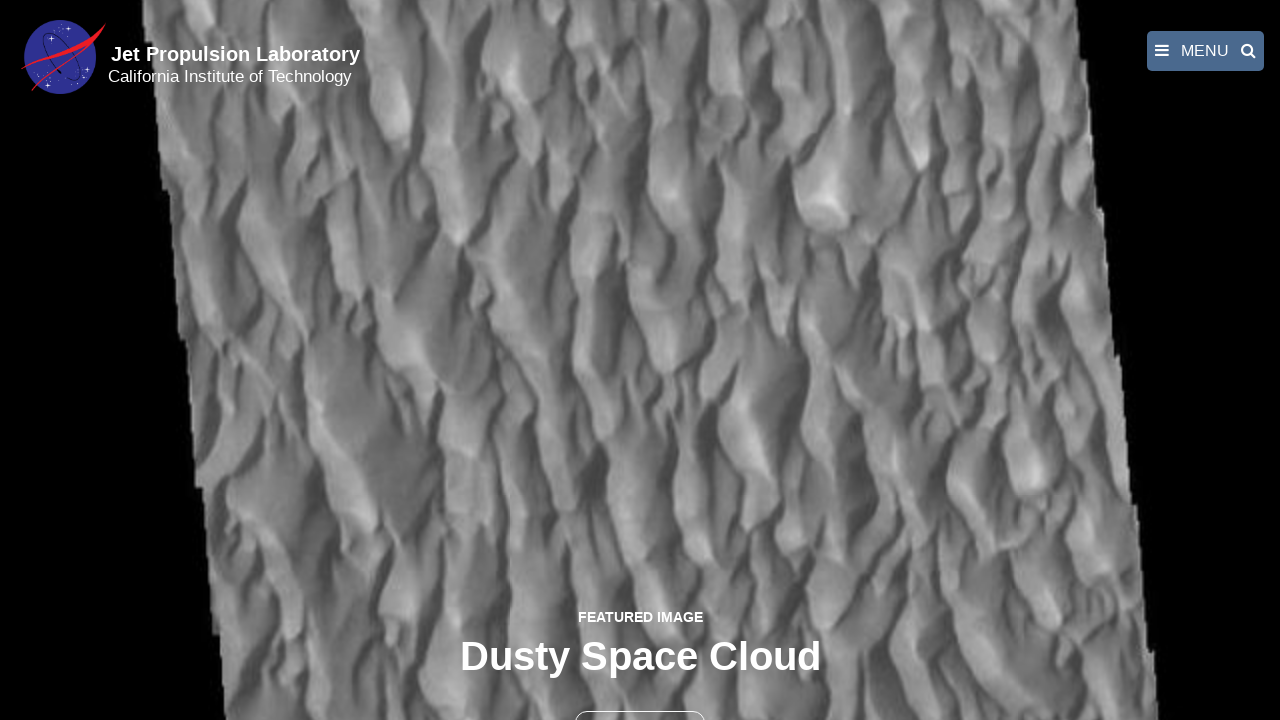

Navigated to JPL Space image page
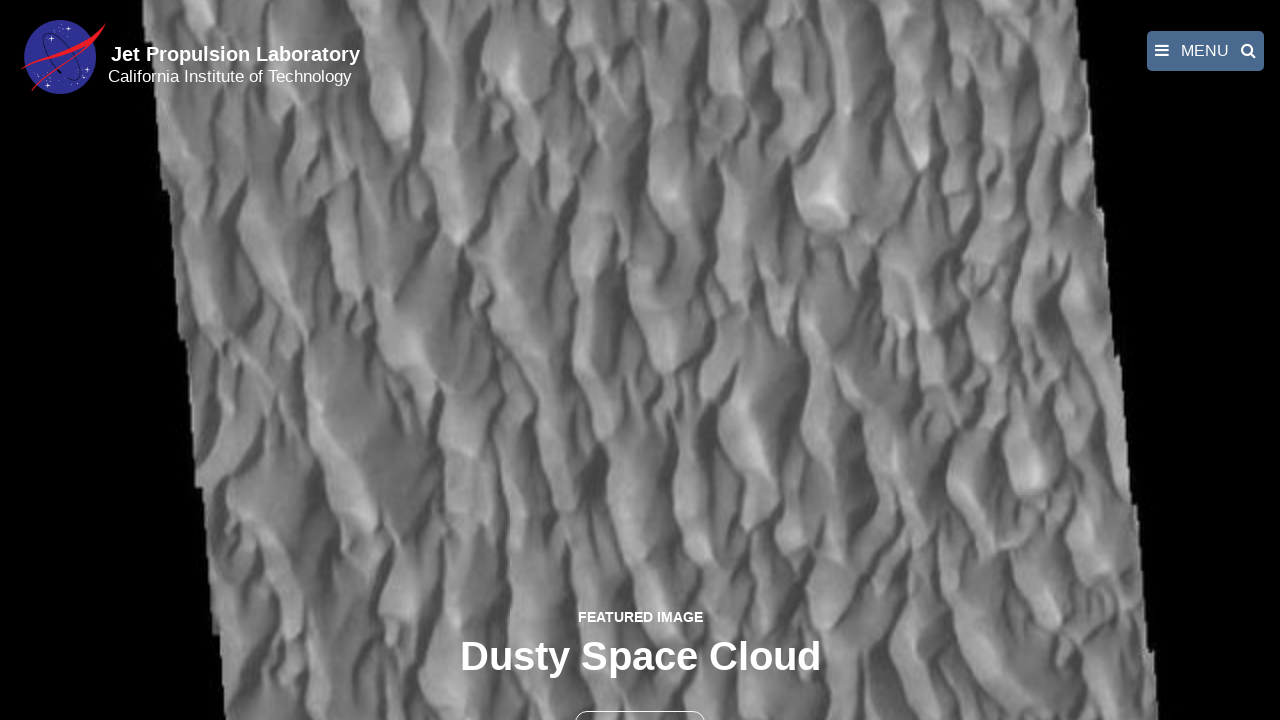

Clicked the full image button to view featured Mars image at (640, 699) on button >> nth=1
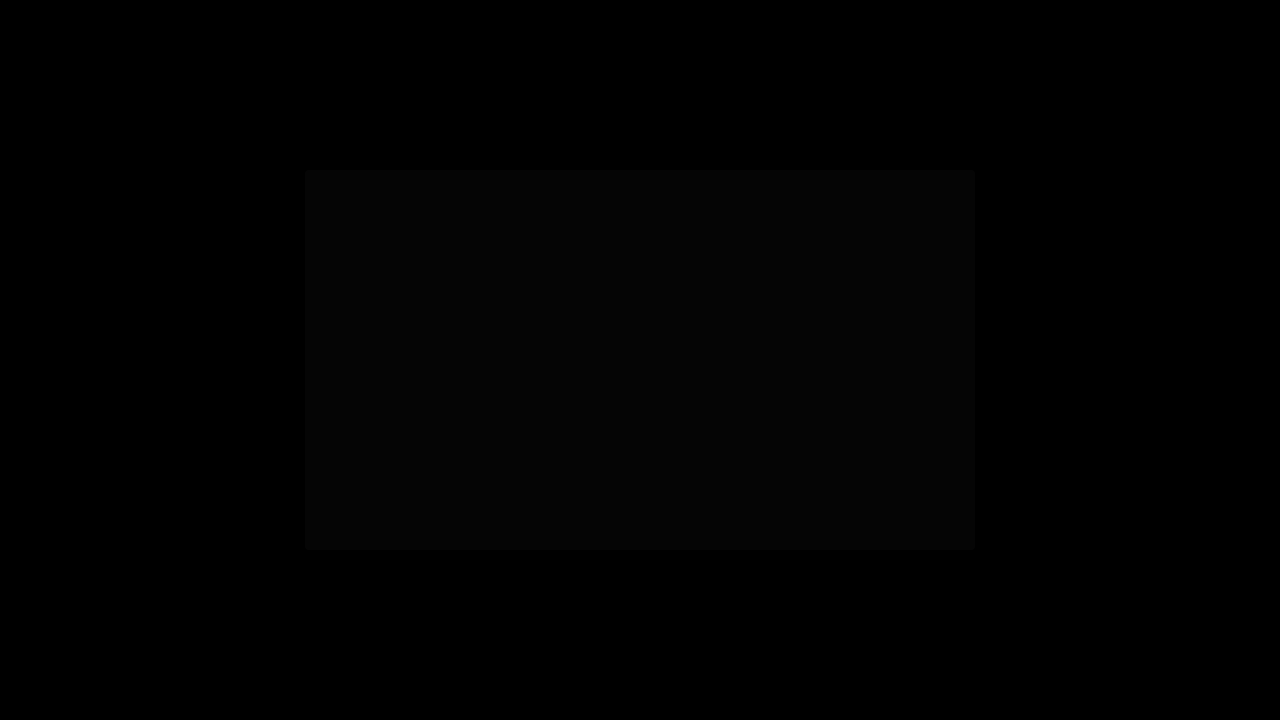

Full featured image loaded and displayed
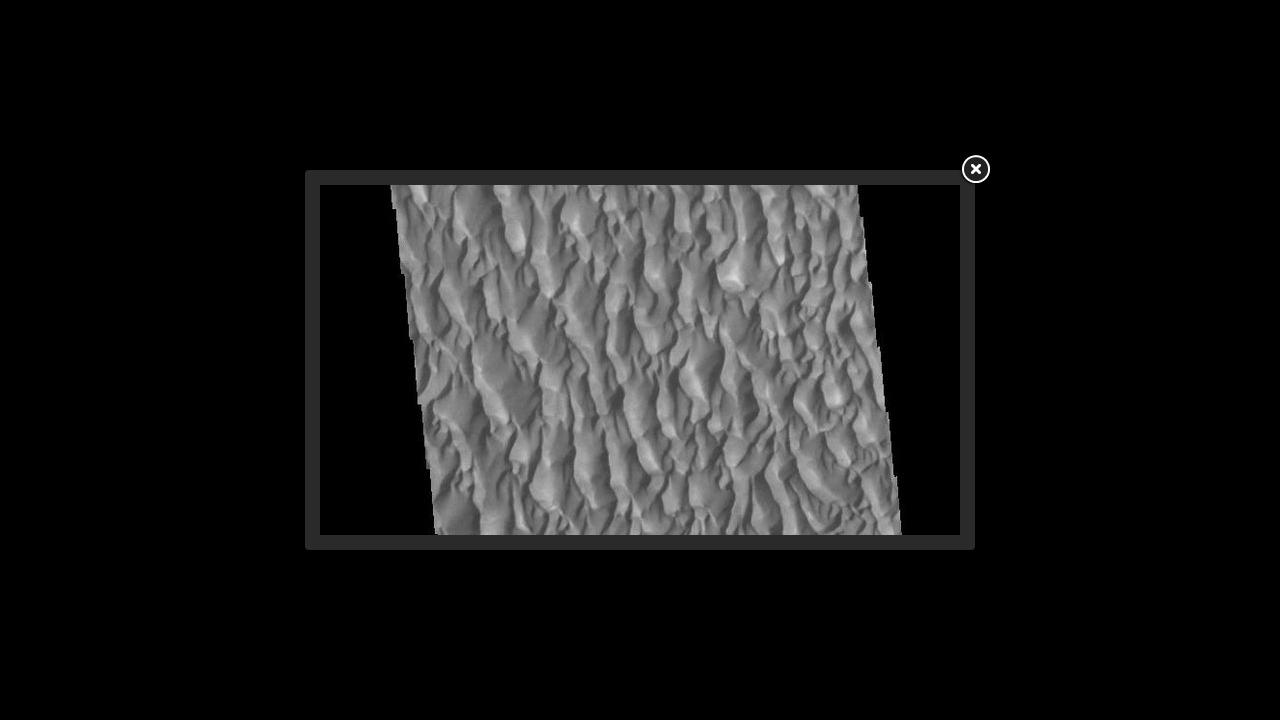

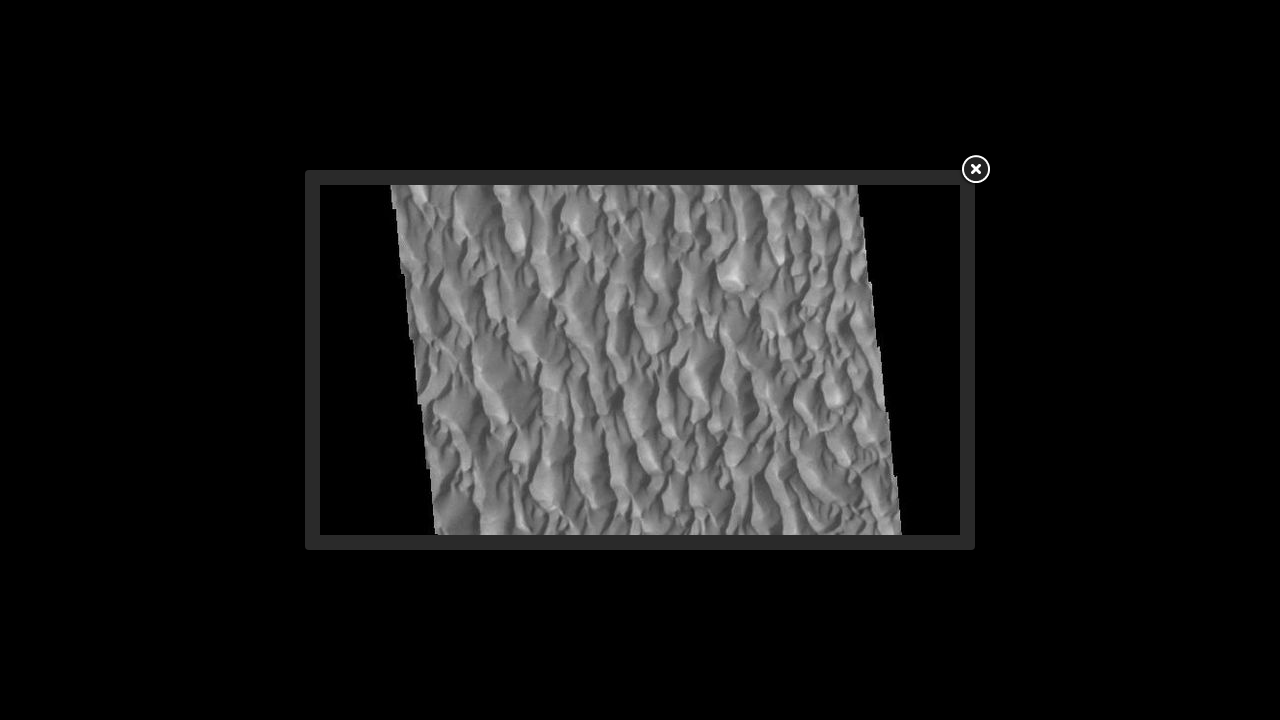